Tests search functionality by focusing on search box, typing a query, clicking search, and verifying results contain expected text

Starting URL: https://danube-web.shop/

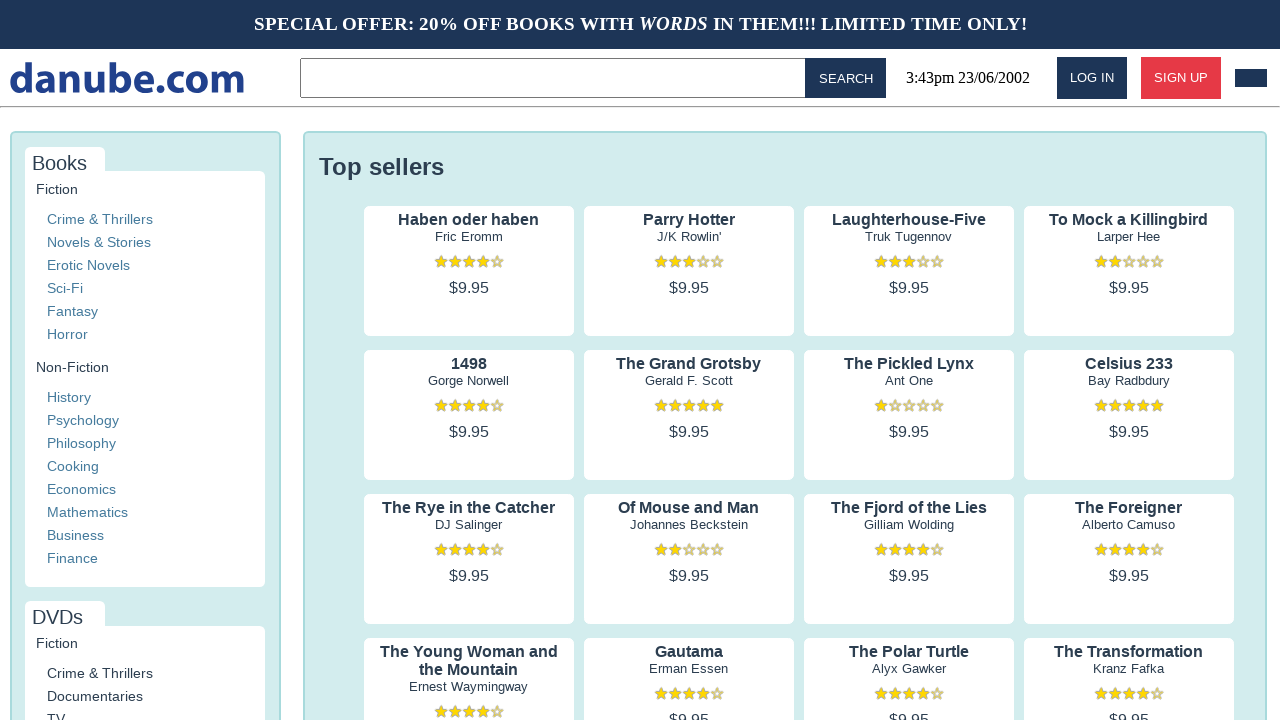

Focused on search textbox on internal:role=textbox
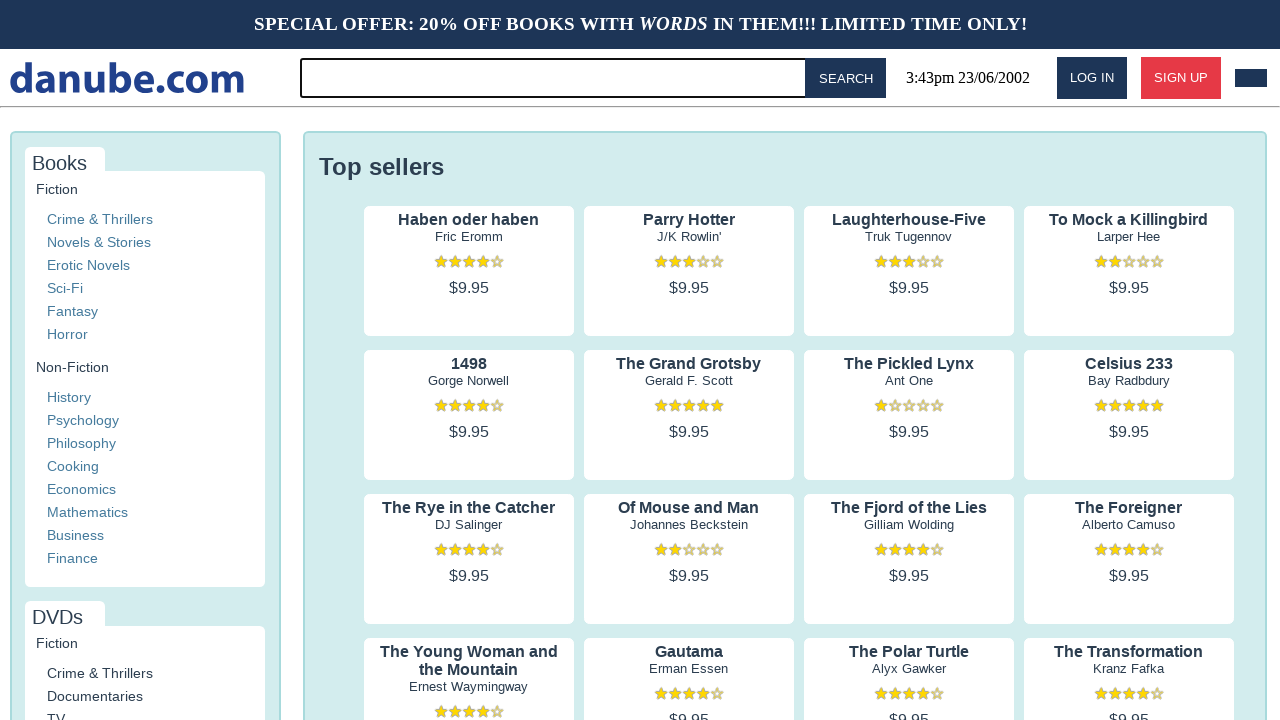

Filled search box with 'catcher' on internal:role=textbox
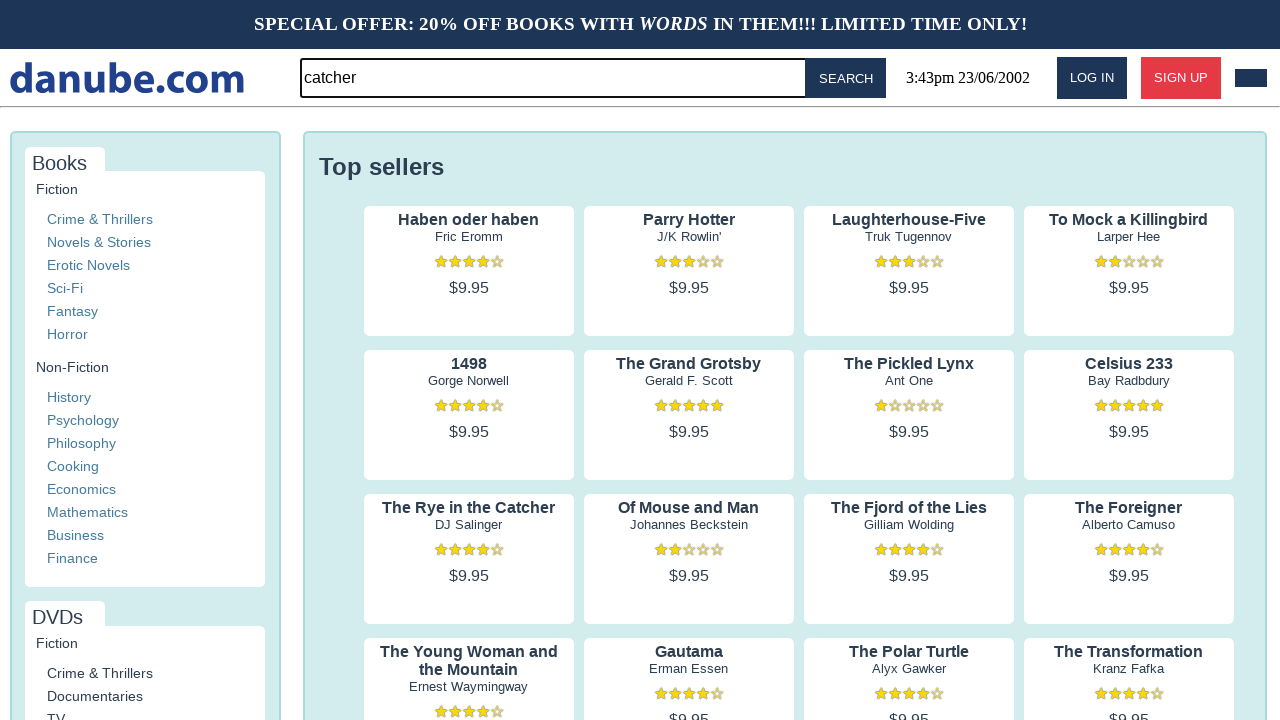

Clicked Search button at (846, 78) on internal:role=button[name="Search"i]
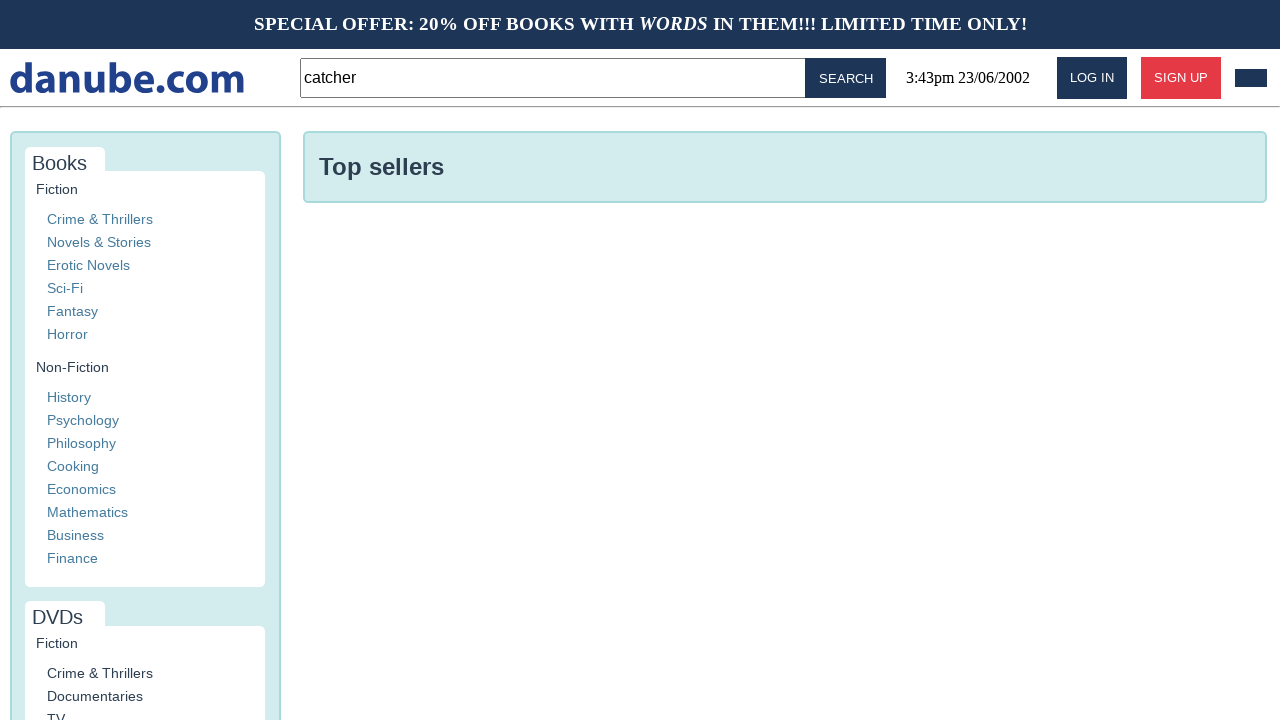

Verified search results contain 'Rye'
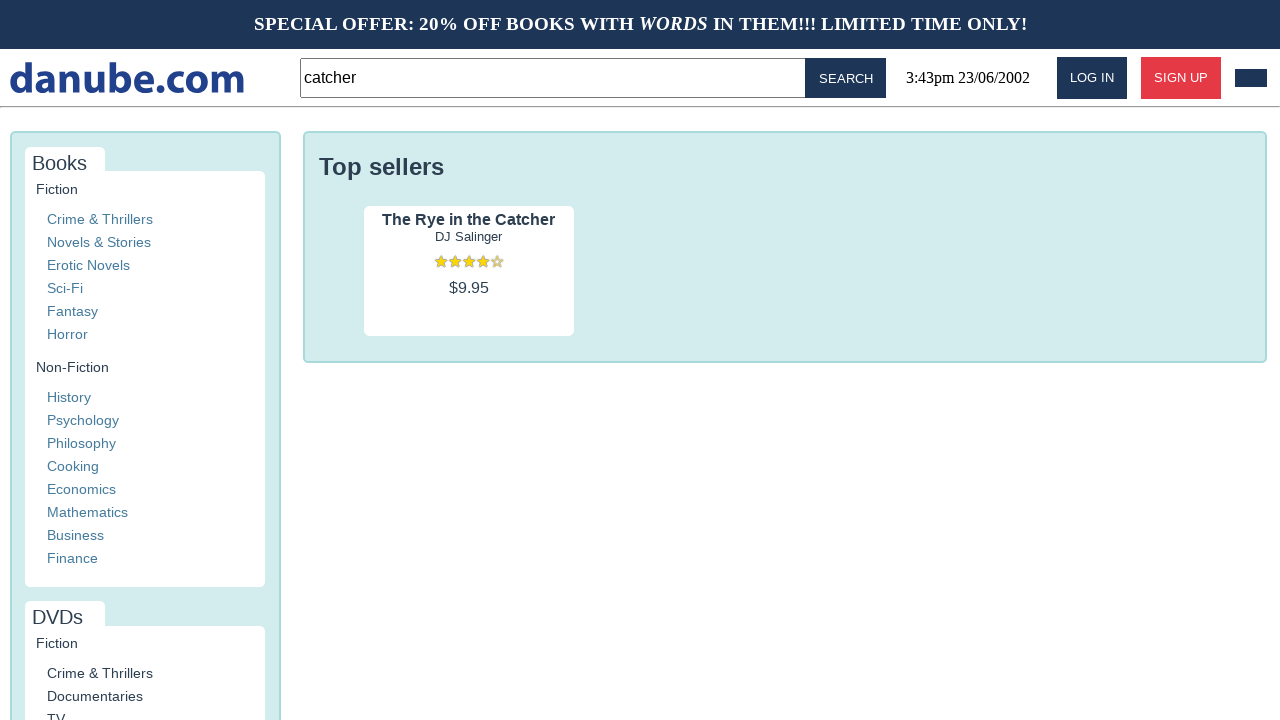

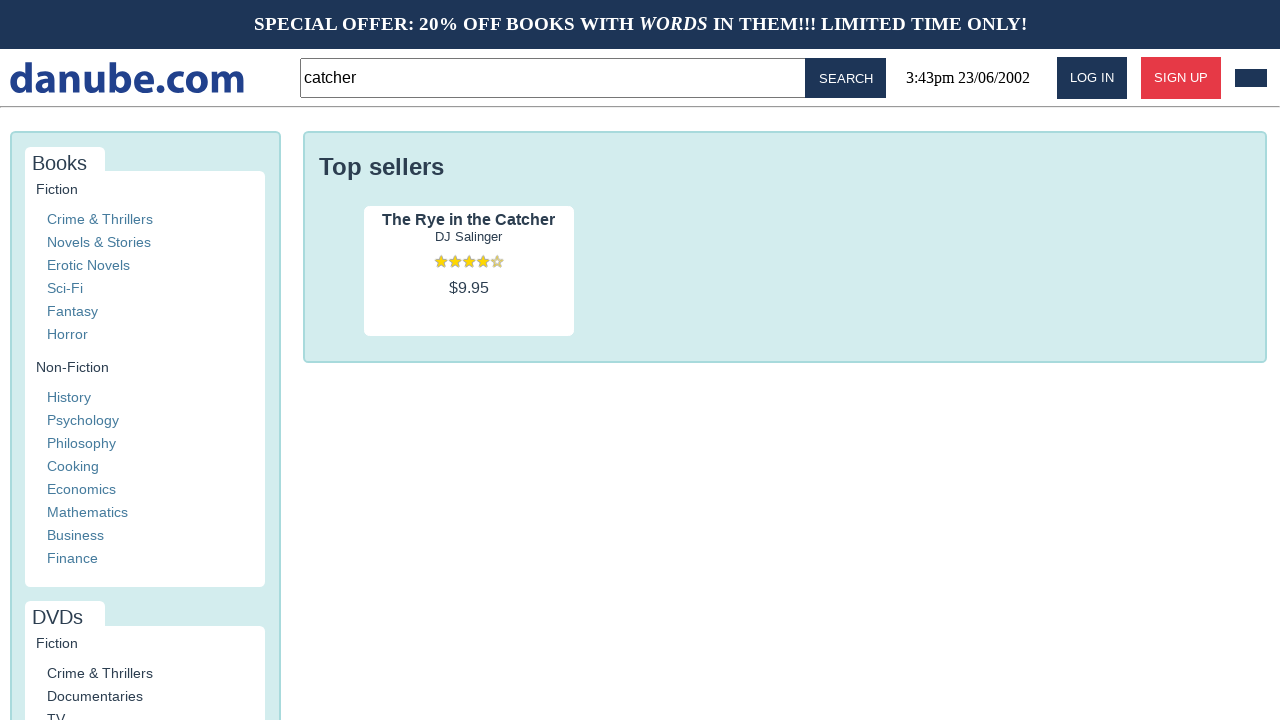